Tests the Offers link in the navigation by clicking it and verifying navigation to offers page

Starting URL: https://www.netmeds.com/

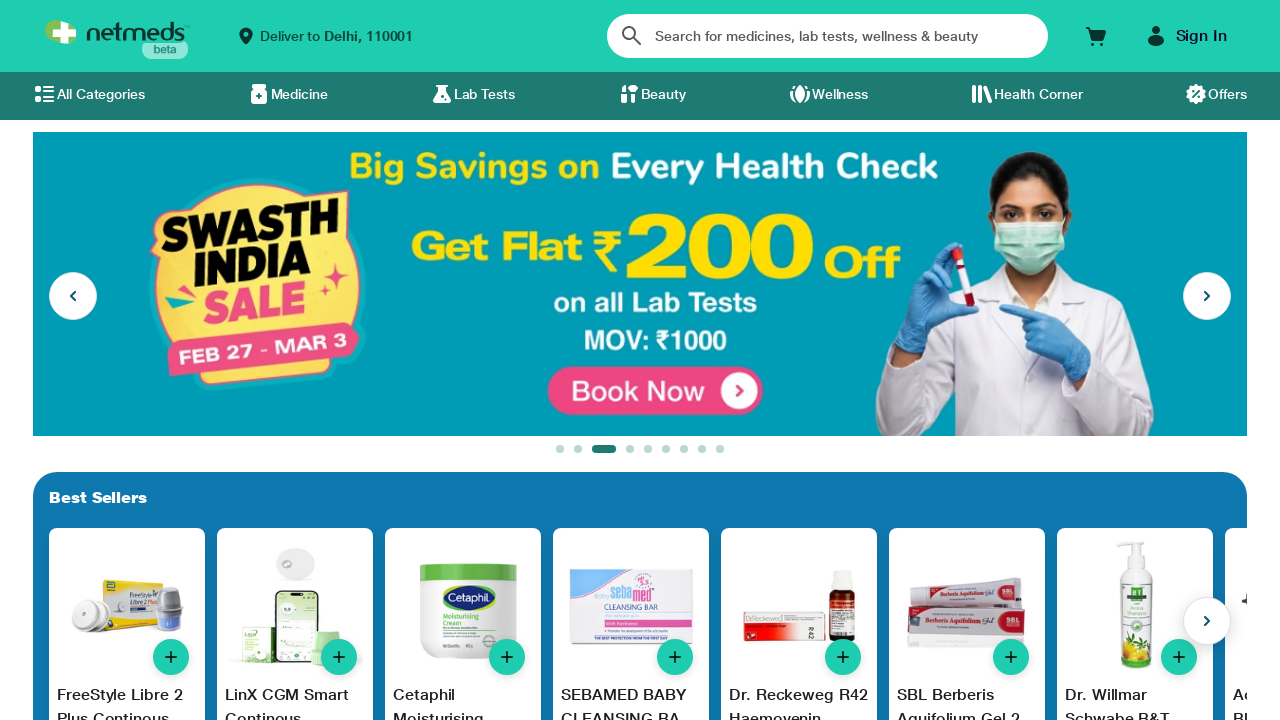

Clicked on Offers link in navigation at (1228, 94) on text=Offers
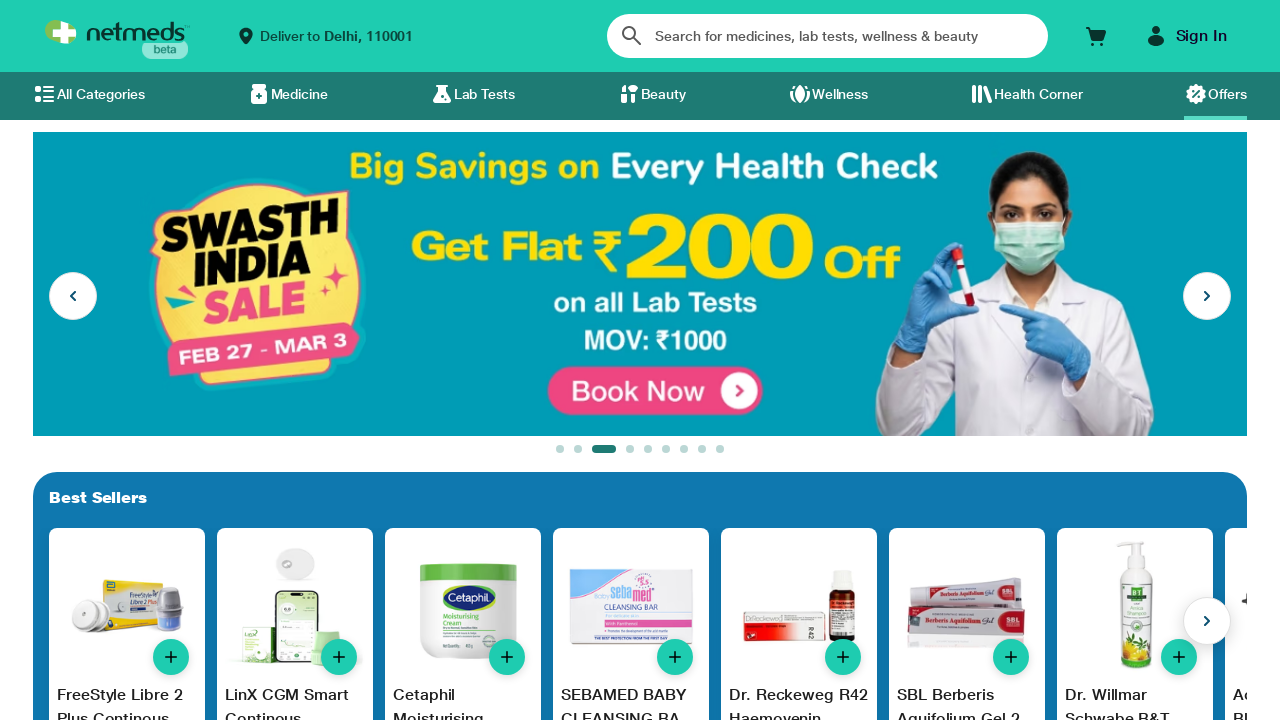

Verified navigation to offers page - URL contains /offers
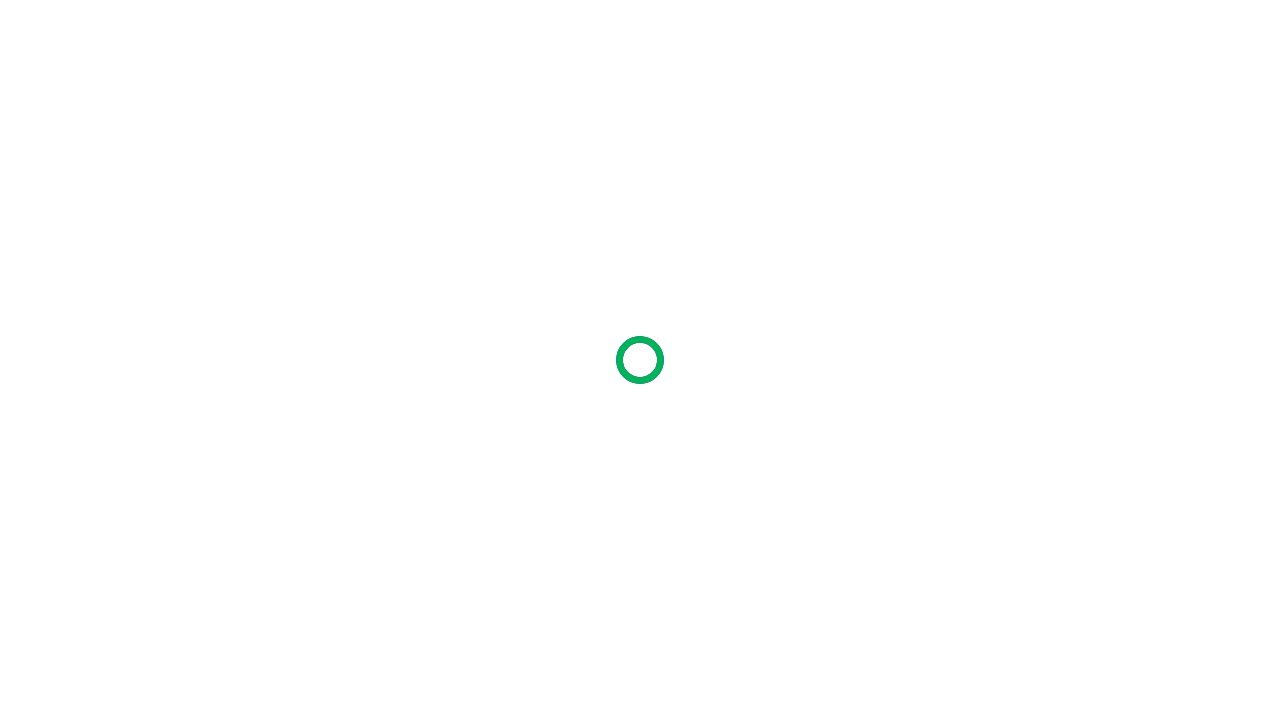

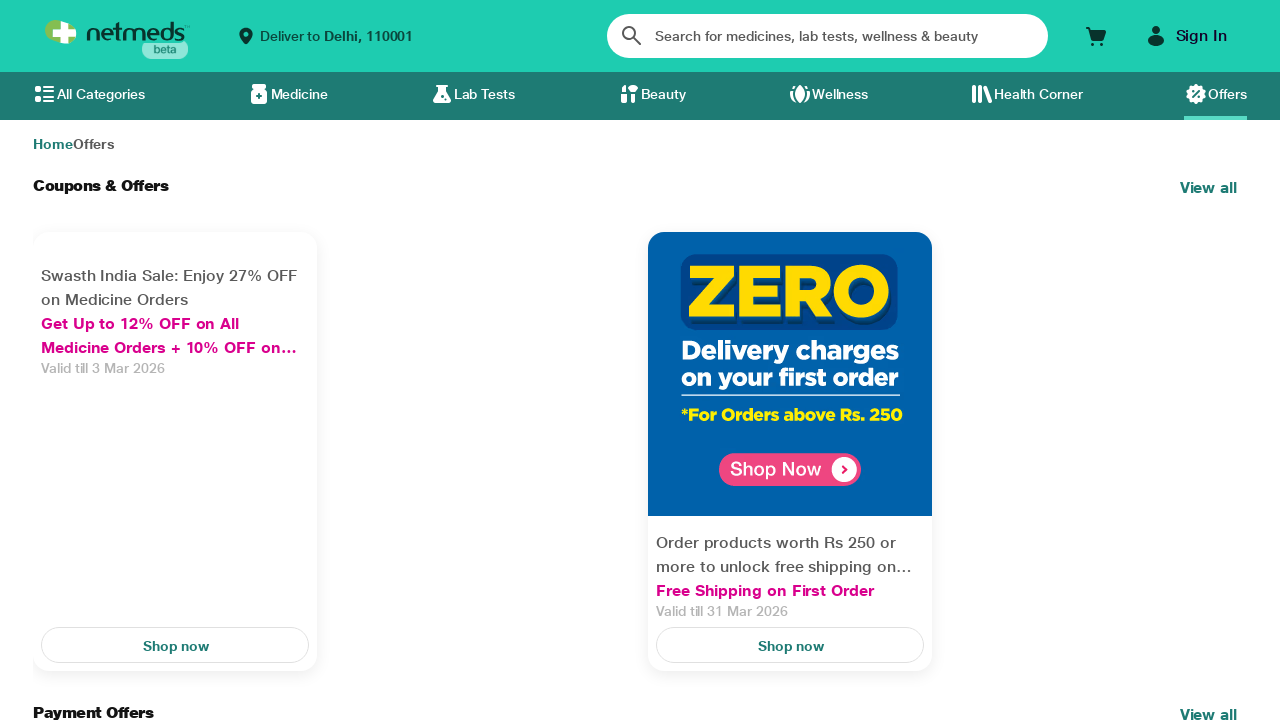